Tests main navigation menu by clicking through Platform, Why OrangeHRM, Resources, and Company menu items

Starting URL: https://www.orangehrm.com/hris-hr-software-demo/

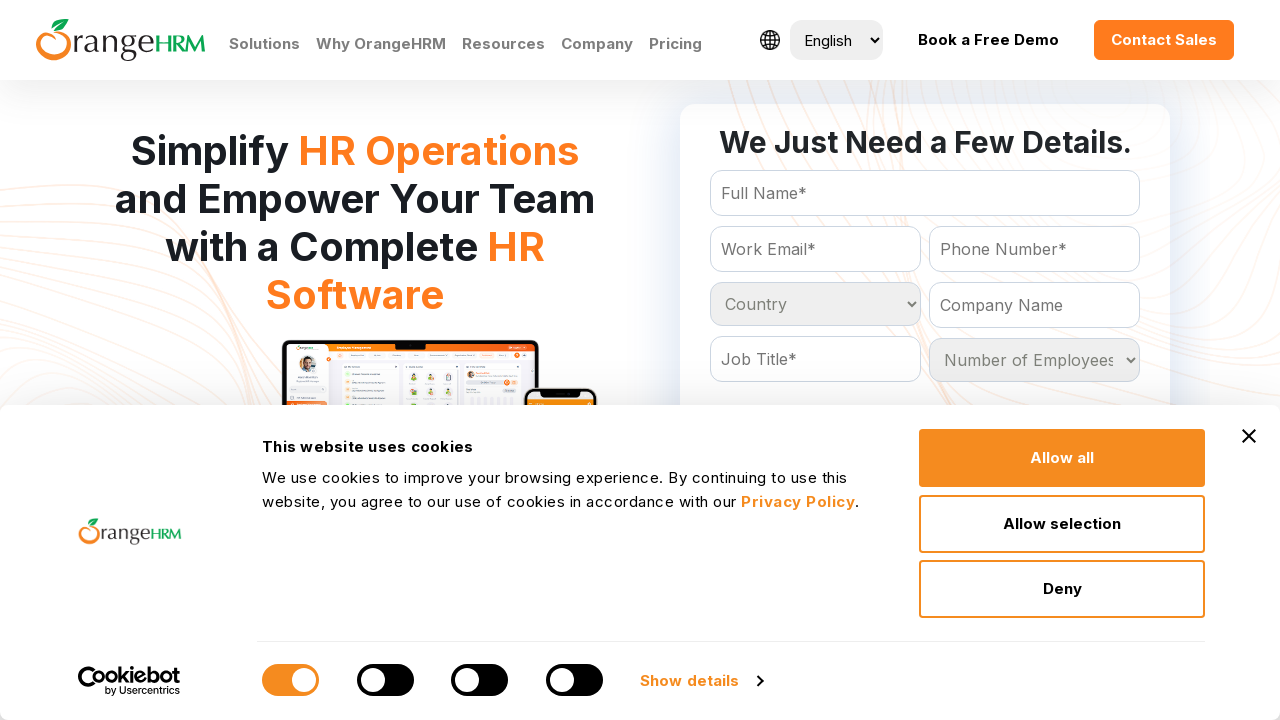

Clicked Platform menu item in main navigation at (640, 360) on text=Platform
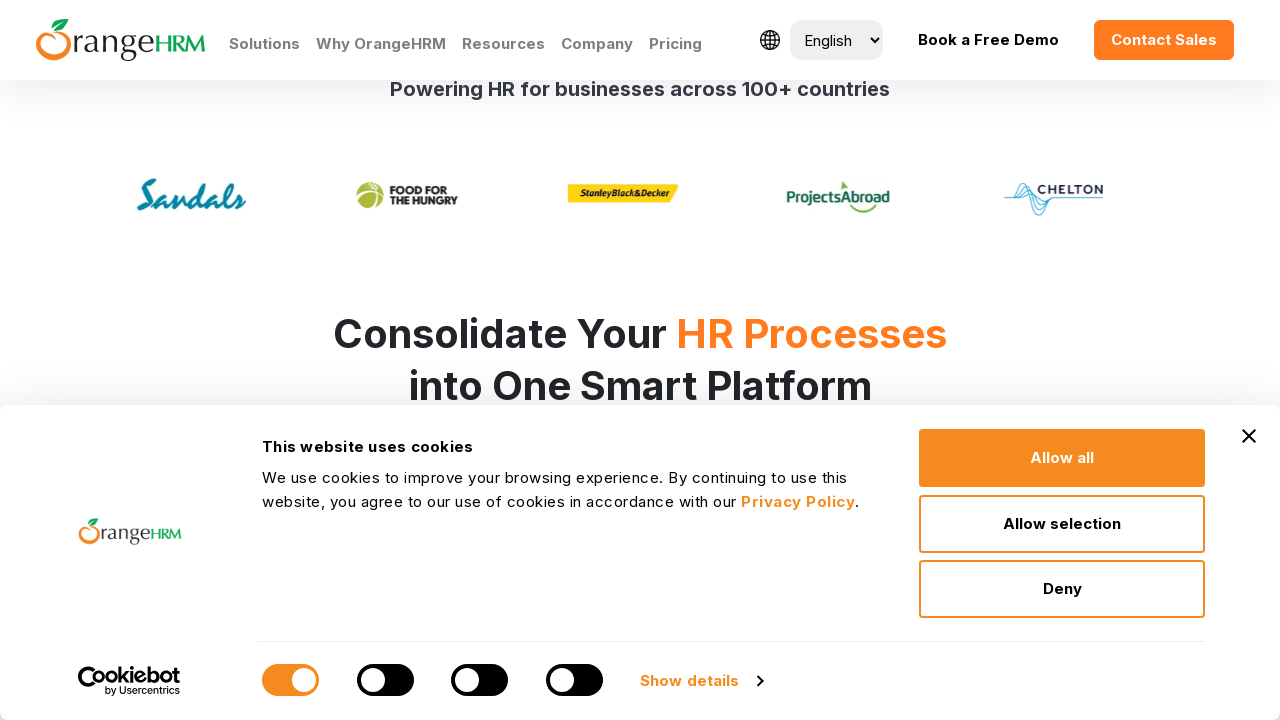

Clicked Why OrangeHRM menu item in main navigation at (381, 44) on text=Why OrangeHRM
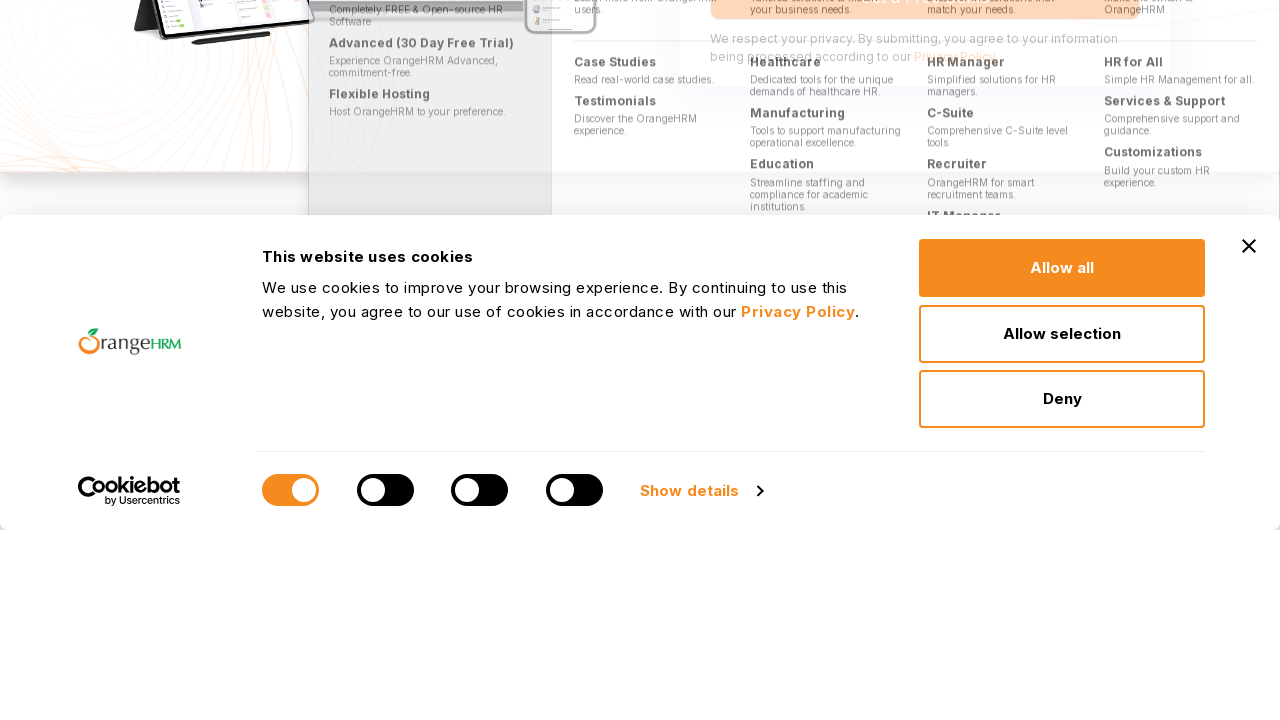

Clicked Resources menu item in main navigation at (504, 44) on text=Resources
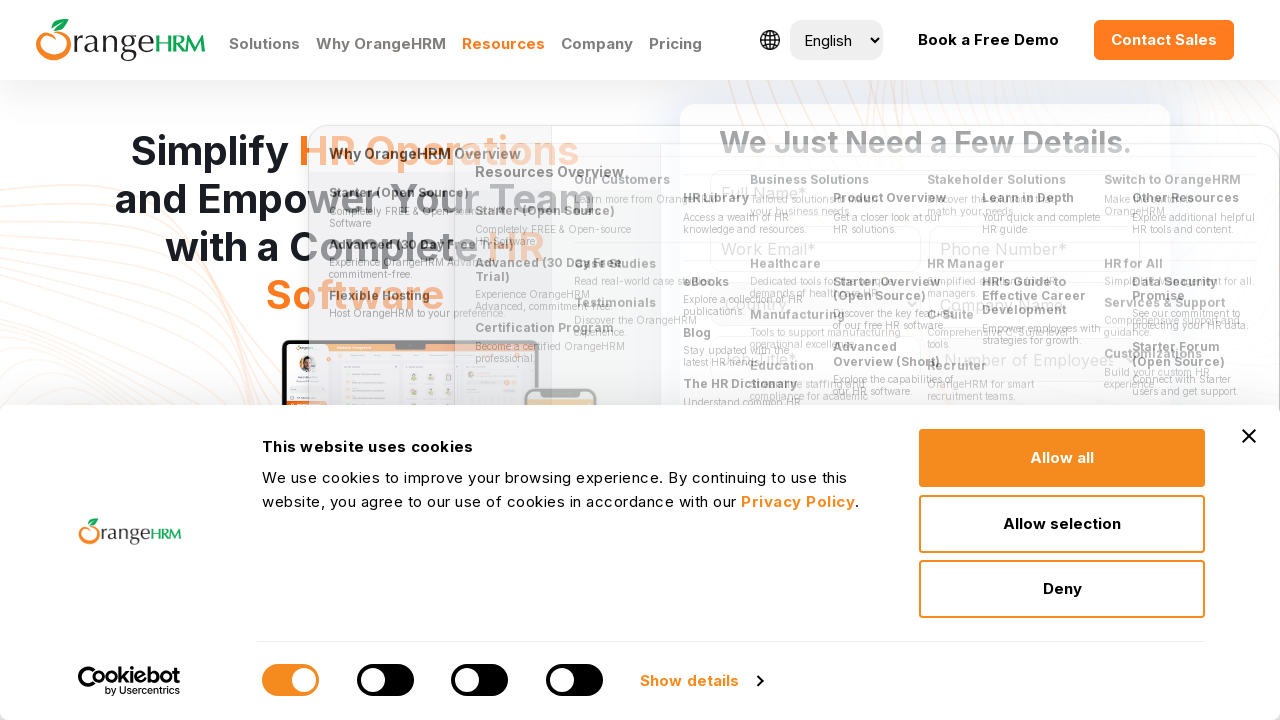

Clicked Company menu item in main navigation at (597, 44) on text=Company
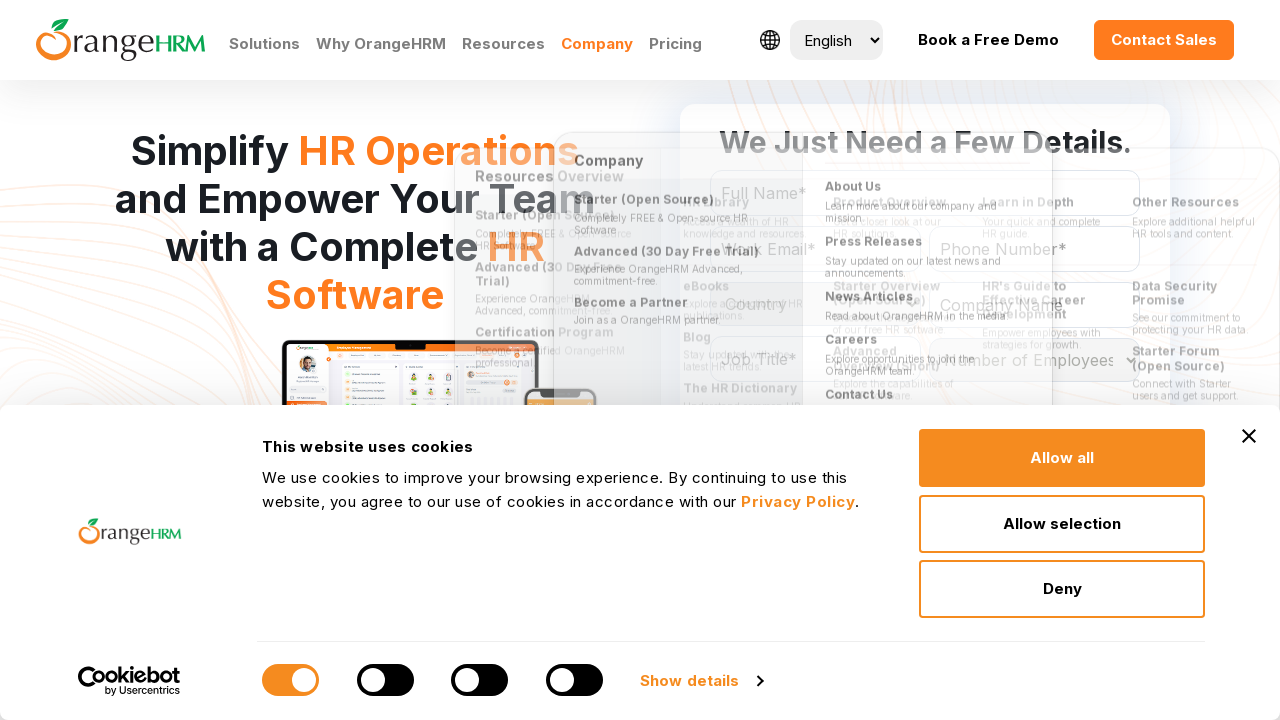

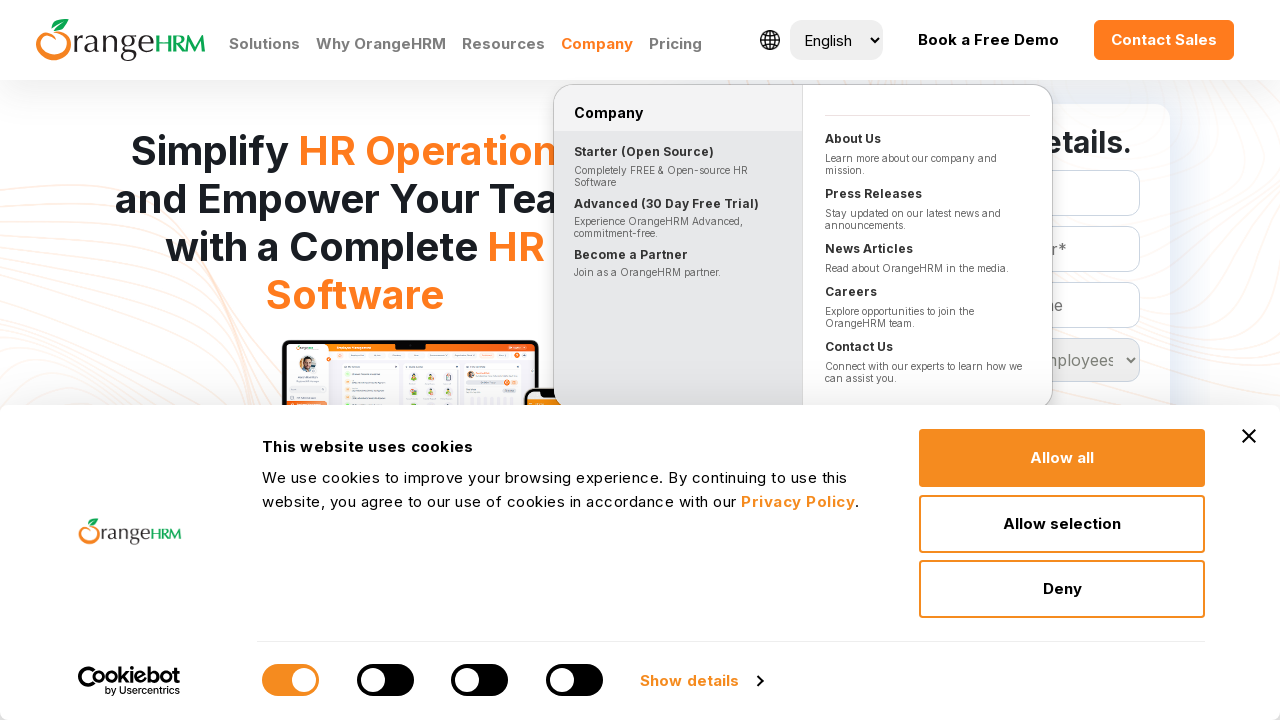